Tests alert and confirmation dialog handling by triggering alerts, reading their text, and accepting or dismissing them

Starting URL: https://rahulshettyacademy.com/AutomationPractice/

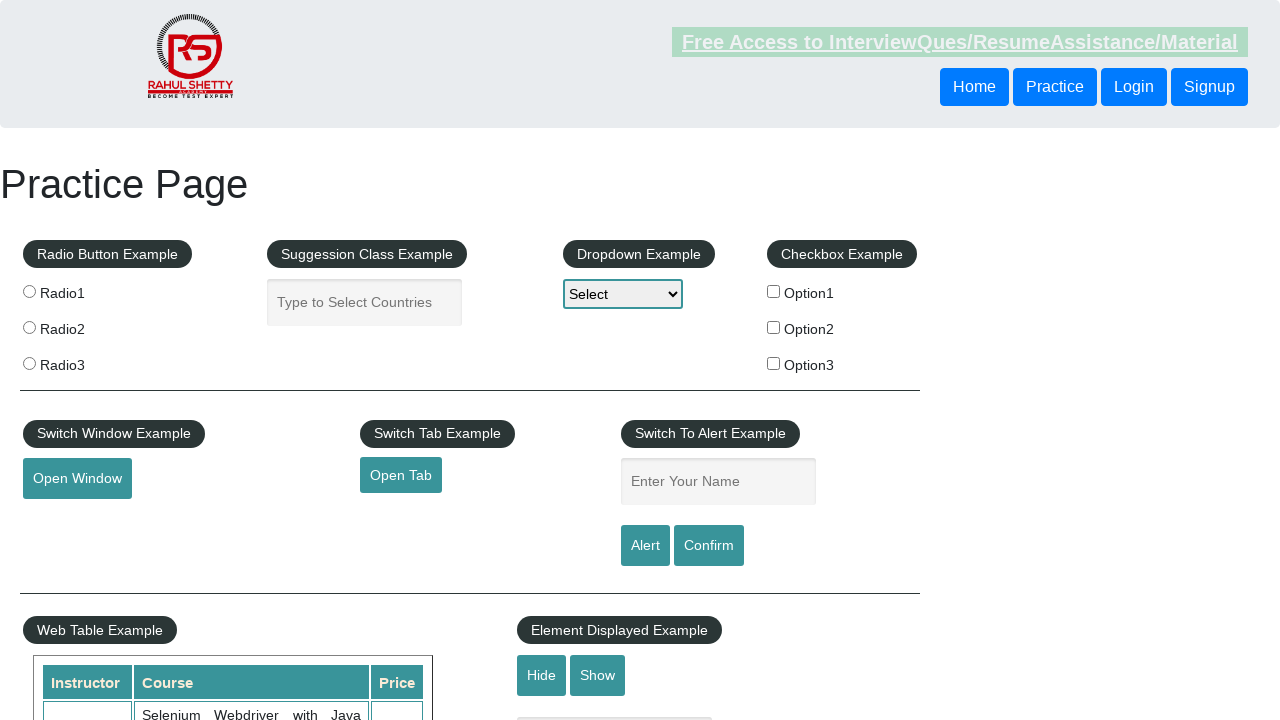

Filled name field with 'Kazik' for alert demo on #name
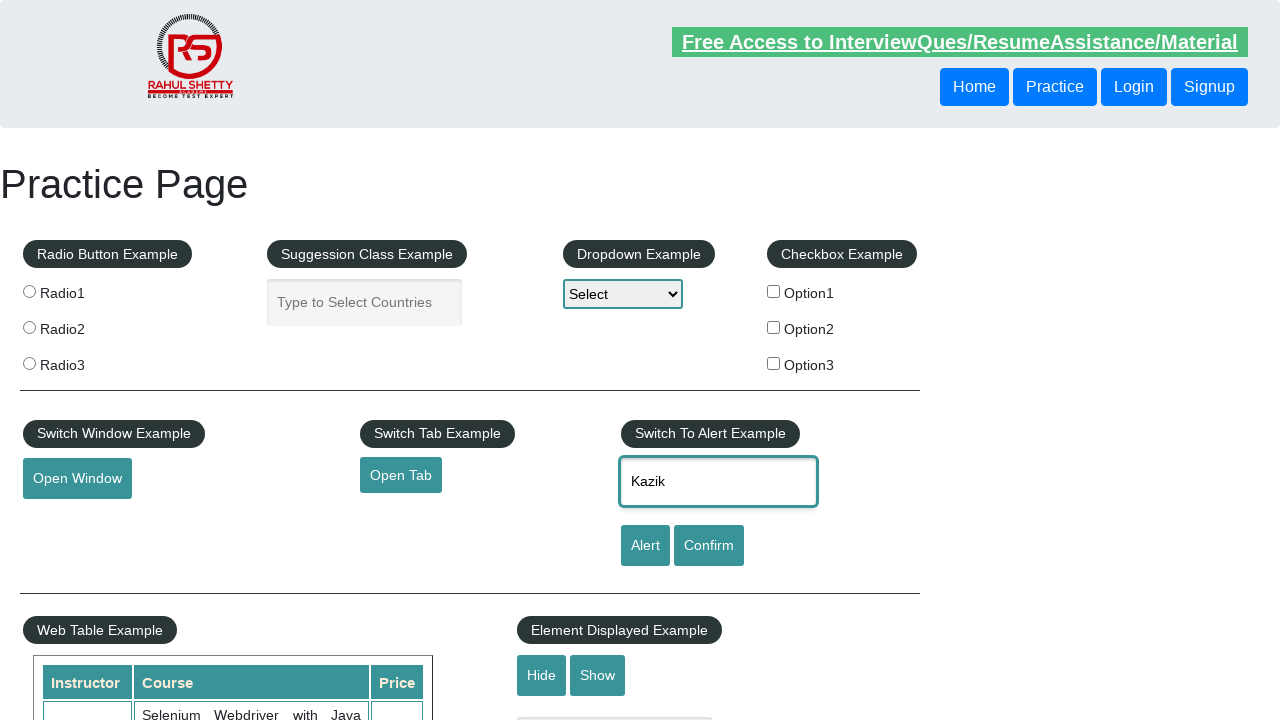

Set up dialog handler to accept alerts
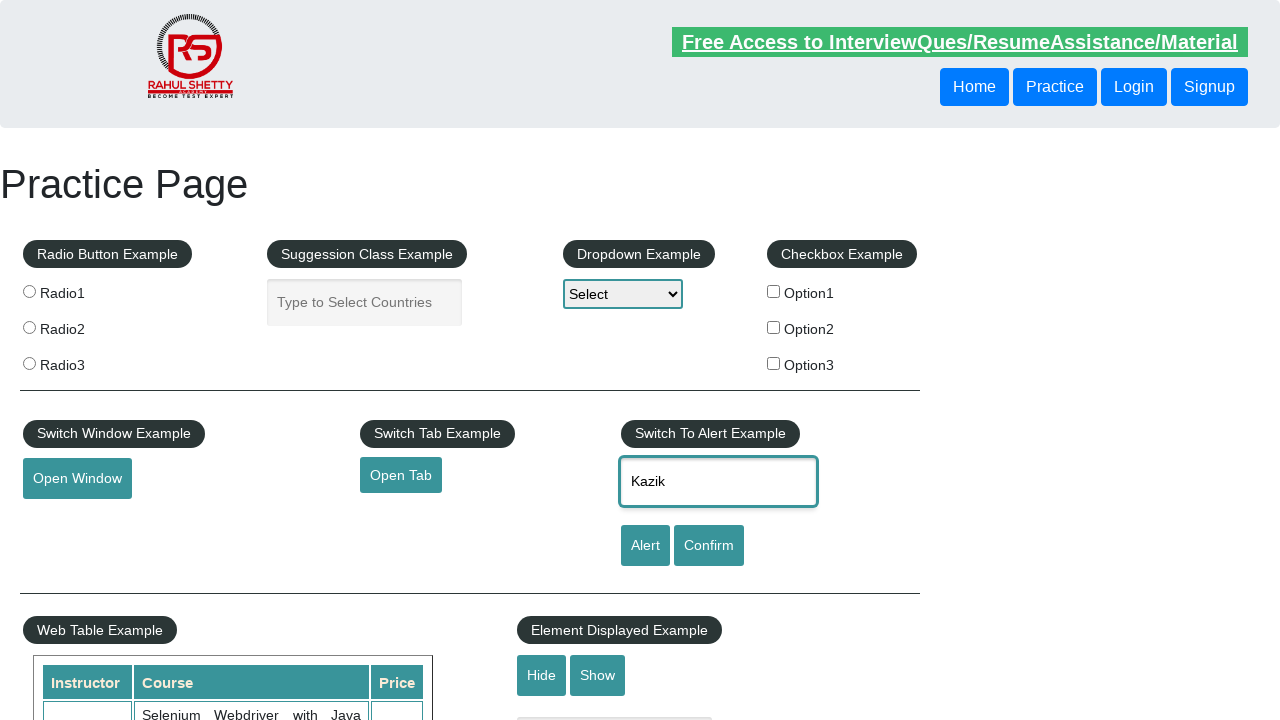

Clicked alert button to trigger alert dialog at (645, 546) on [id='alertbtn']
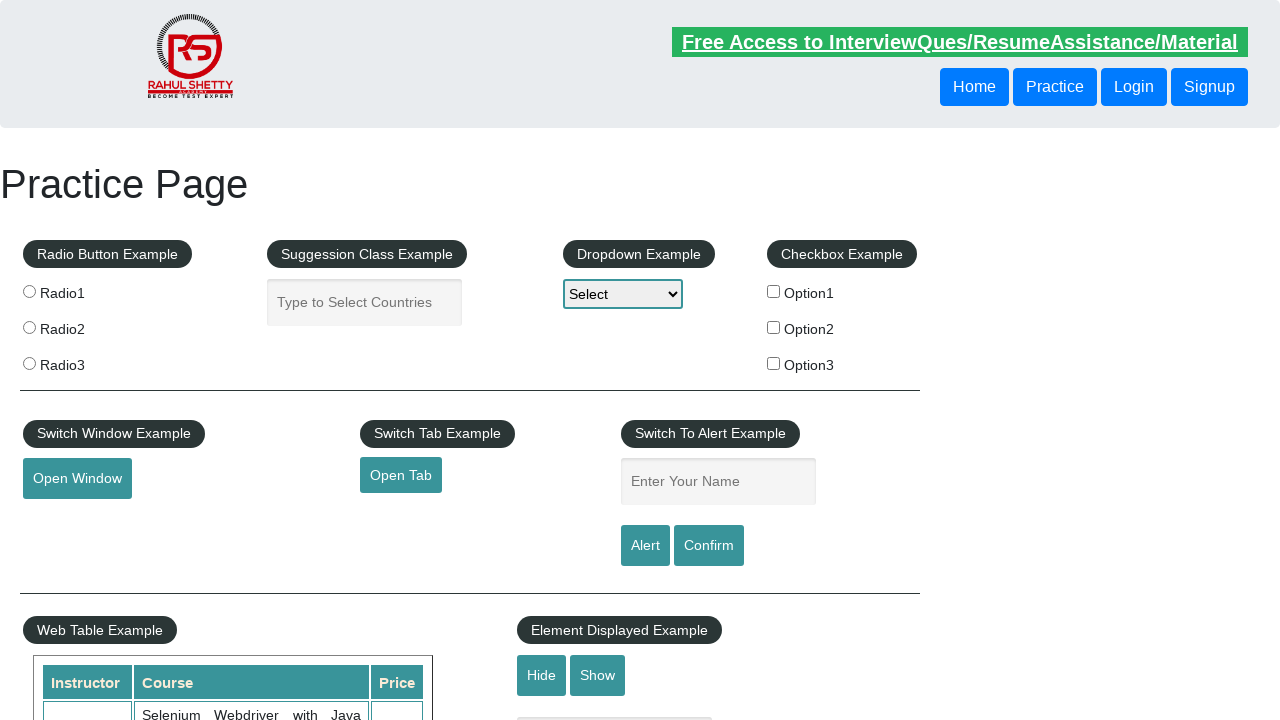

Filled name field with 'Kazik' for confirmation dialog demo on #name
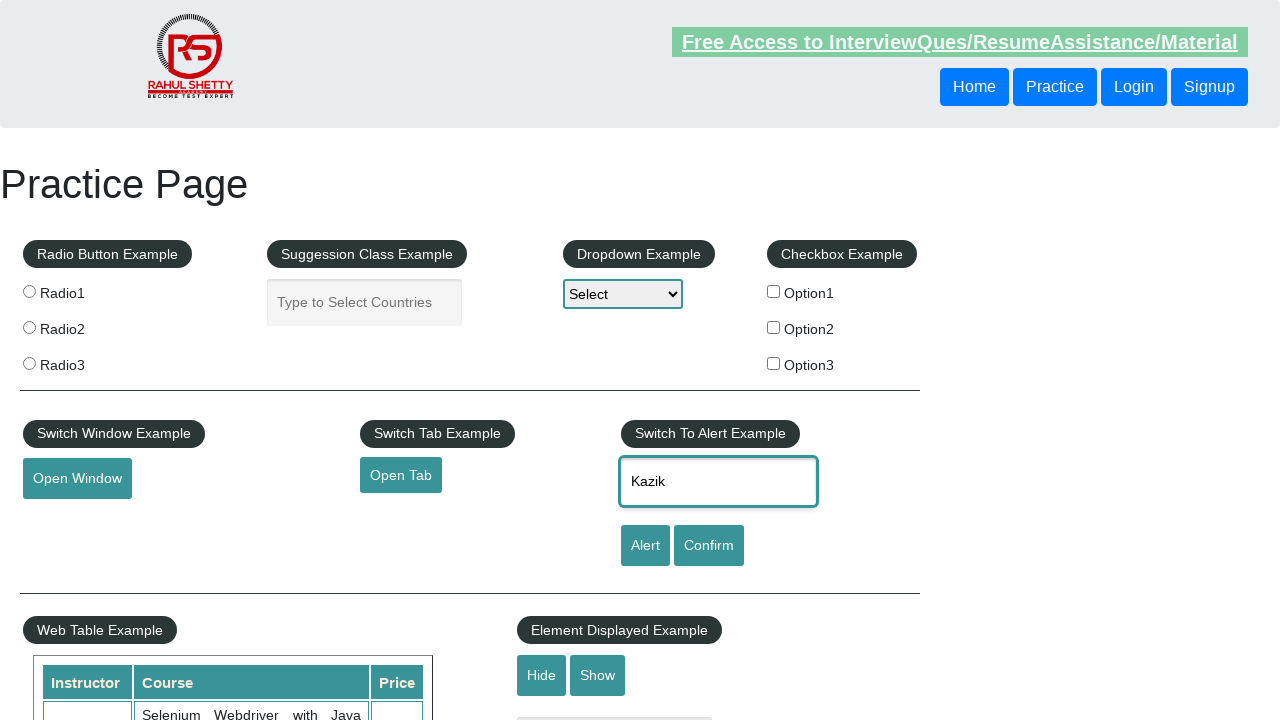

Set up dialog handler to dismiss confirmation dialogs
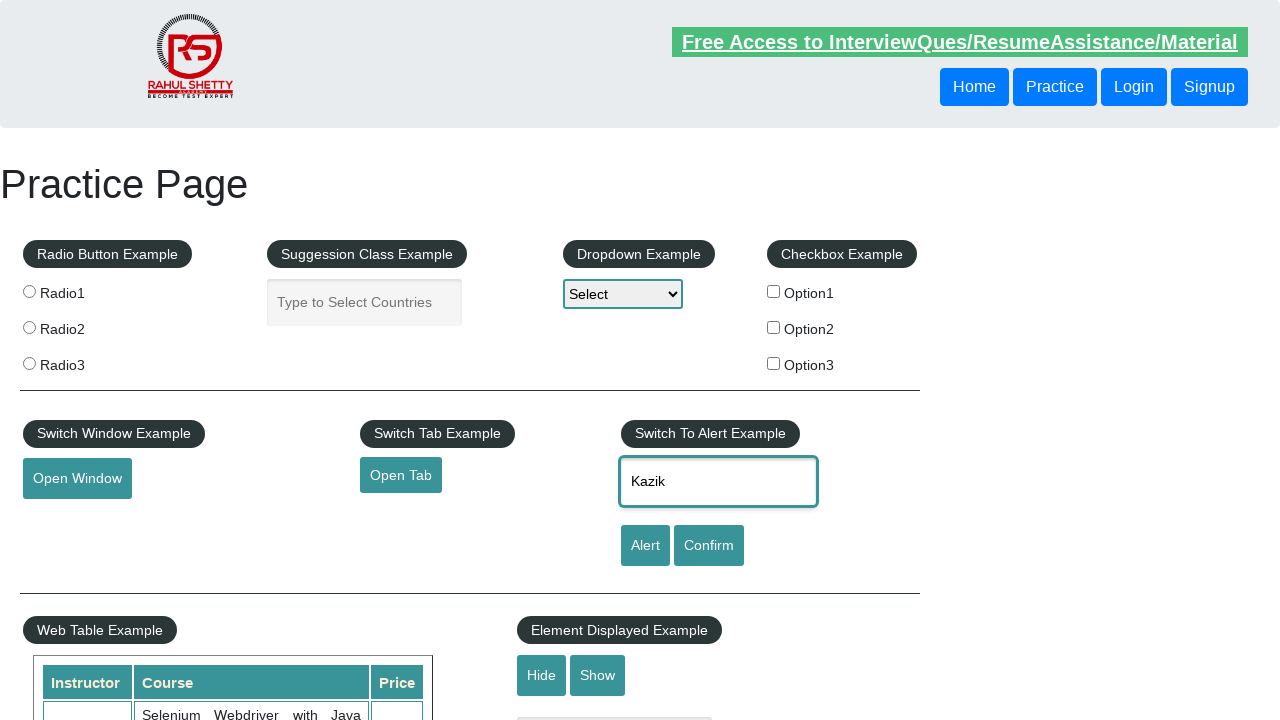

Clicked confirm button to trigger confirmation dialog at (709, 546) on #confirmbtn
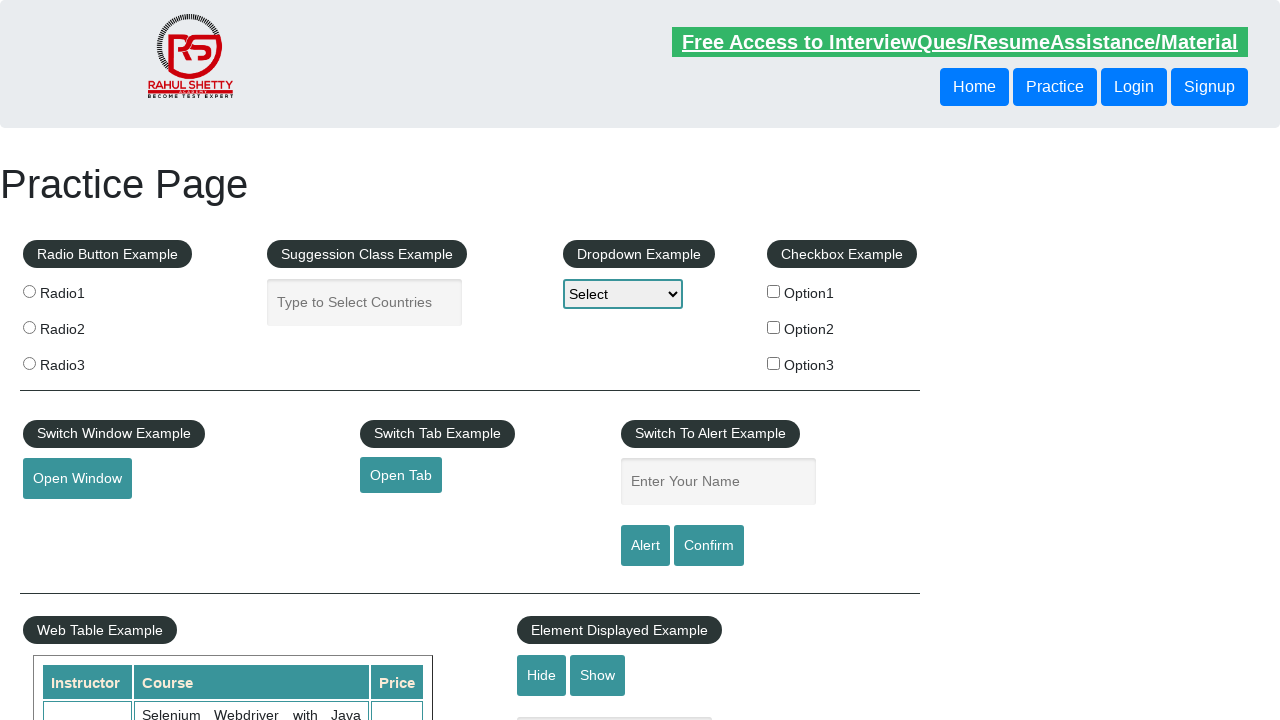

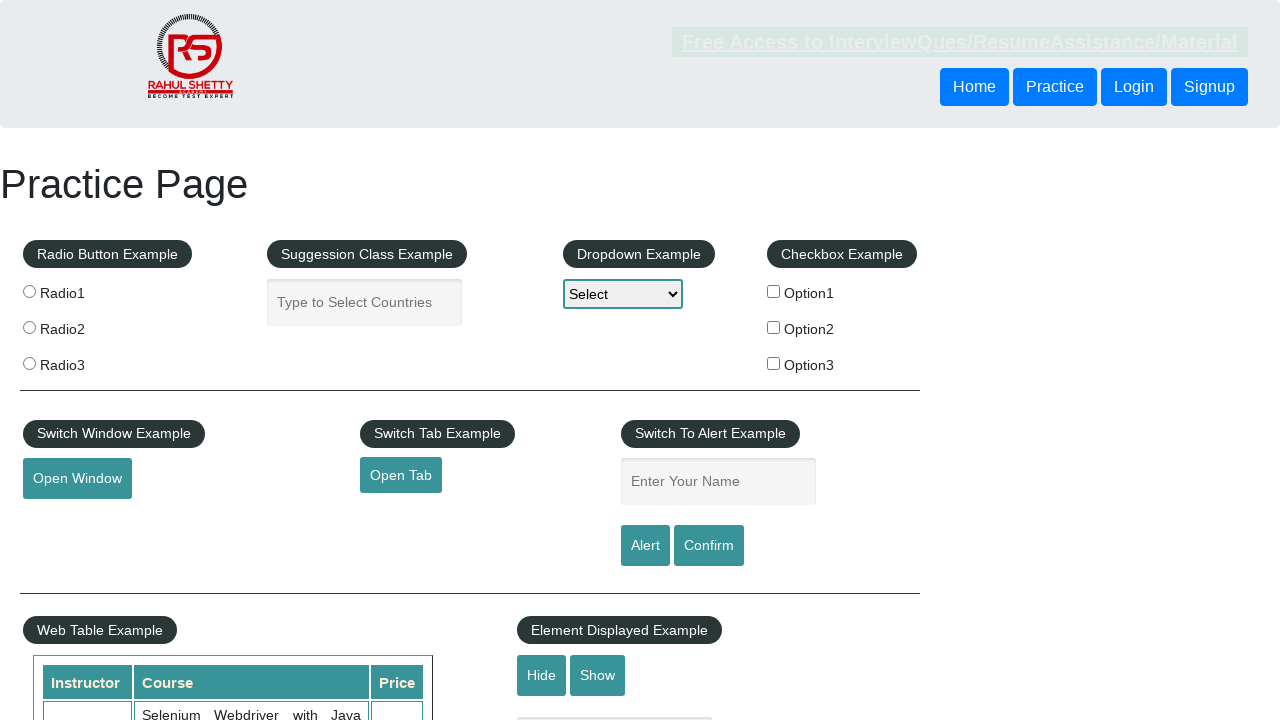